Navigates to GitHub homepage, clicks on the Marketplace link, and verifies that the GitHub Marketplace page loads correctly

Starting URL: https://github.com

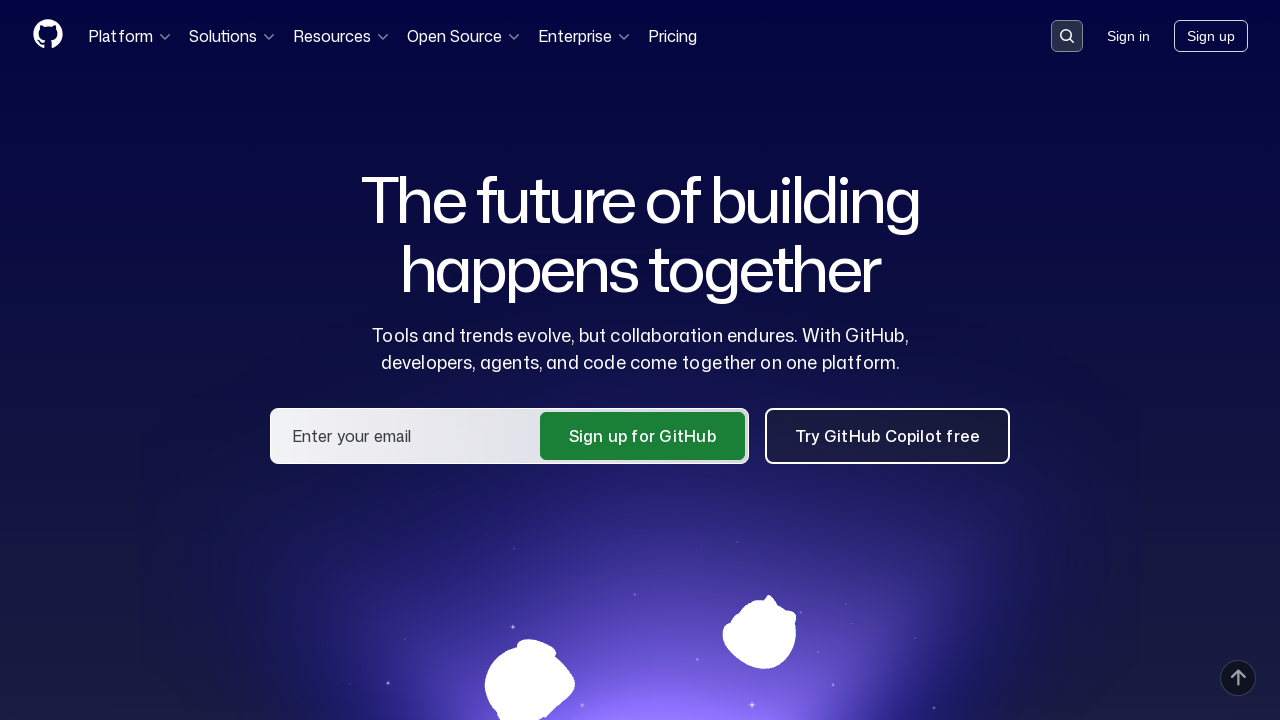

Navigated to GitHub homepage
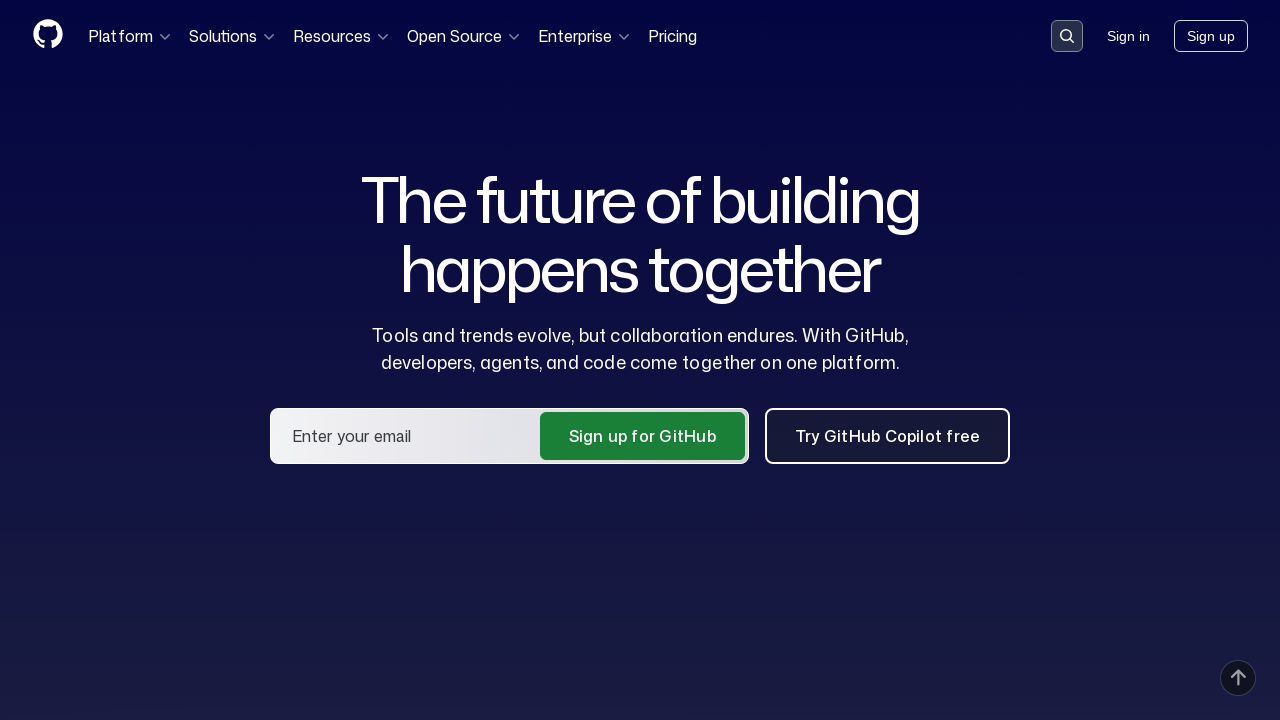

Marketplace link is visible on the page
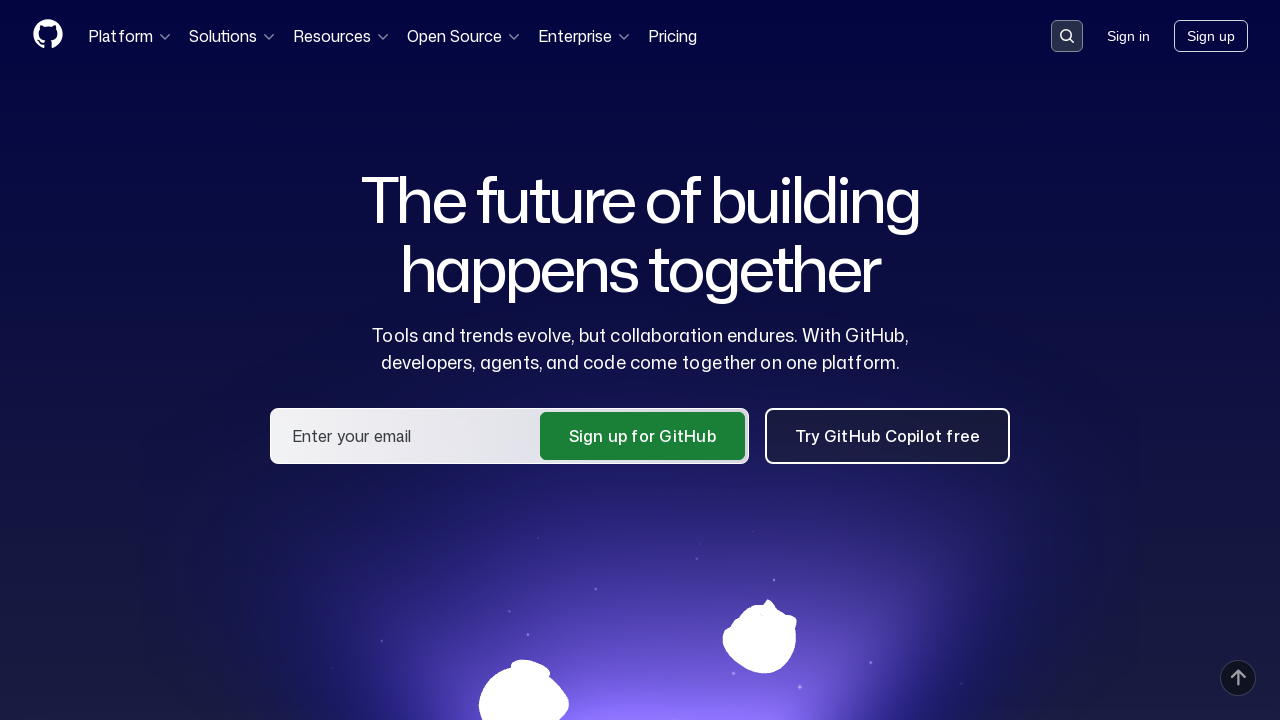

Clicked on the Marketplace link at (727, 438) on a:text('Marketplace')
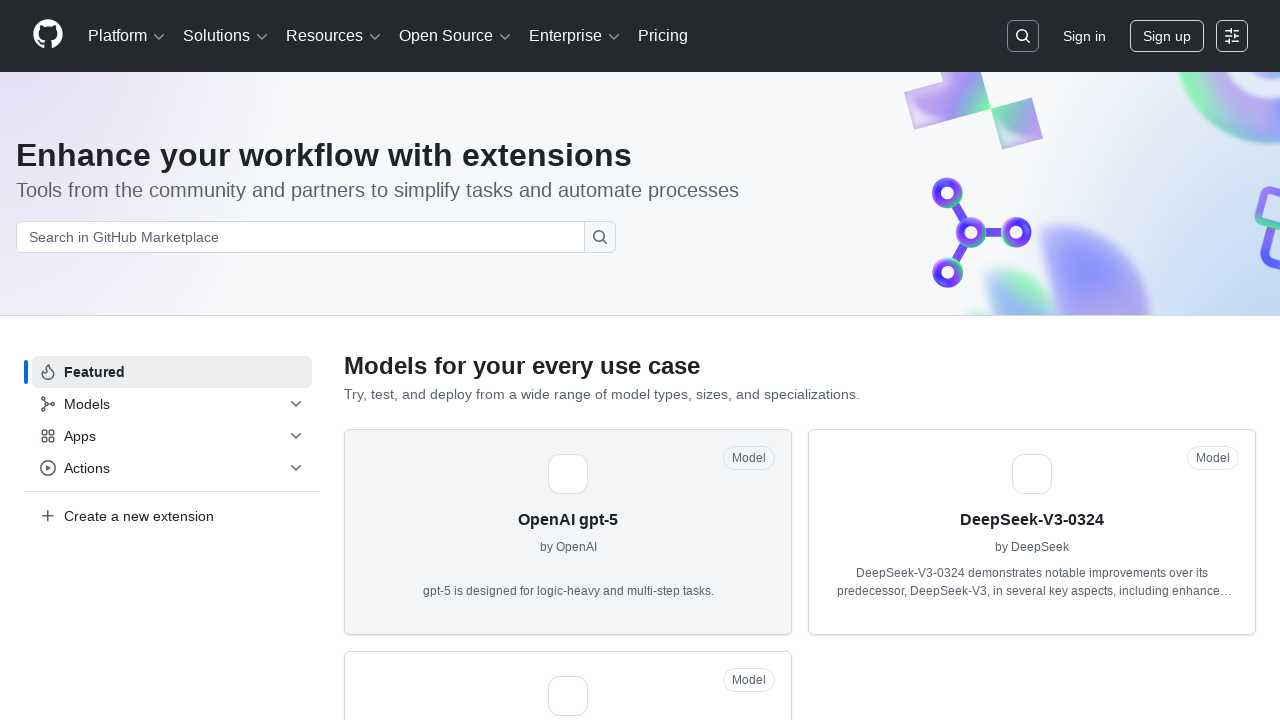

GitHub Marketplace page loaded and 'GitHub Marketplace' text is visible
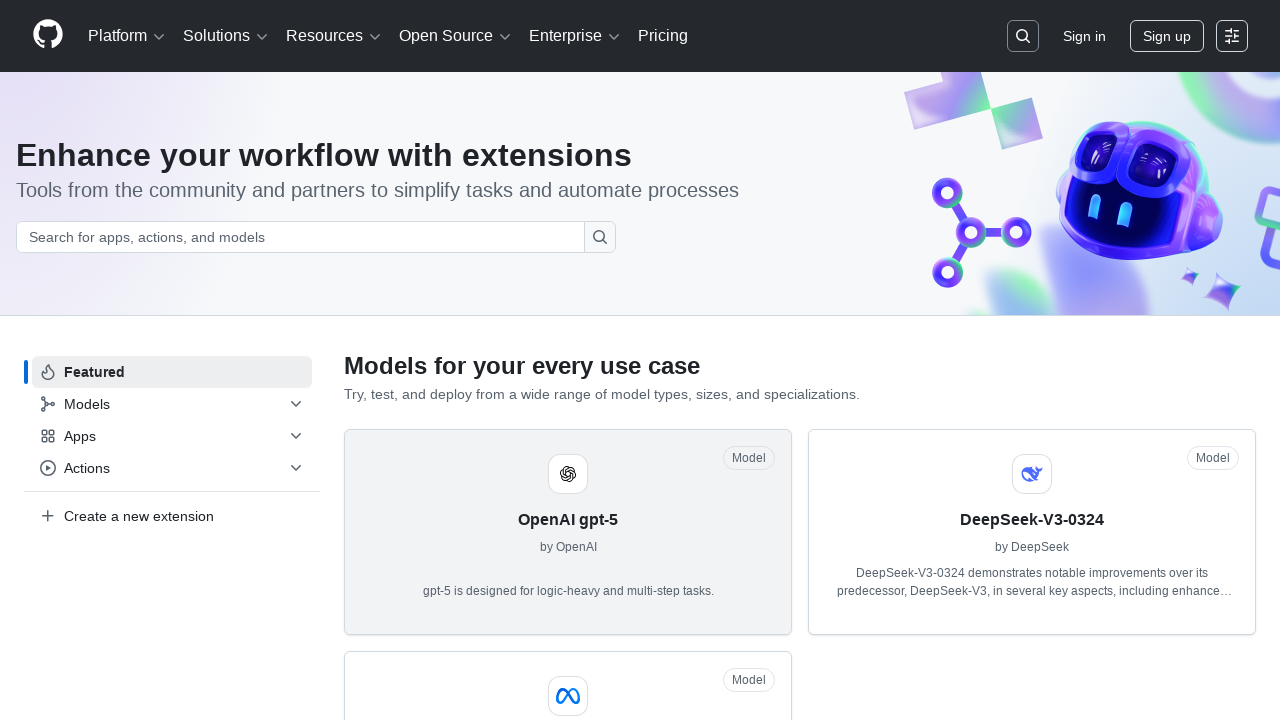

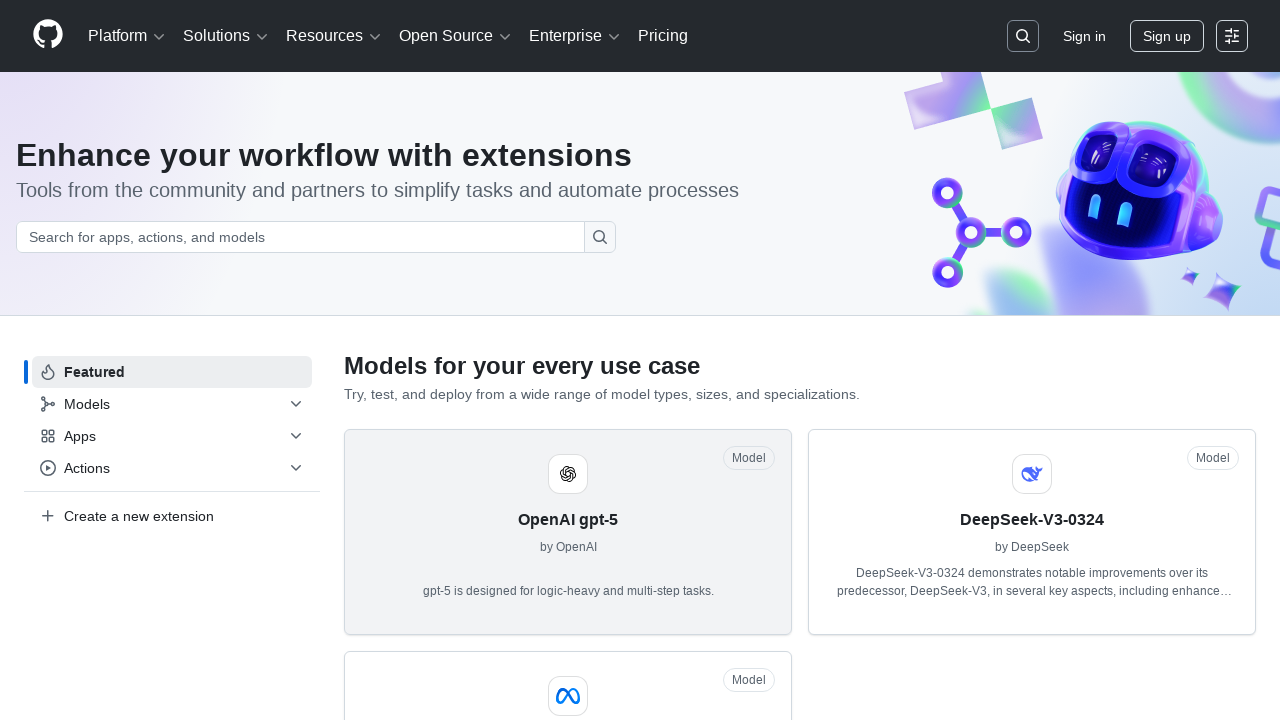